Tests that the Clear completed button displays correctly after completing an item

Starting URL: https://demo.playwright.dev/todomvc

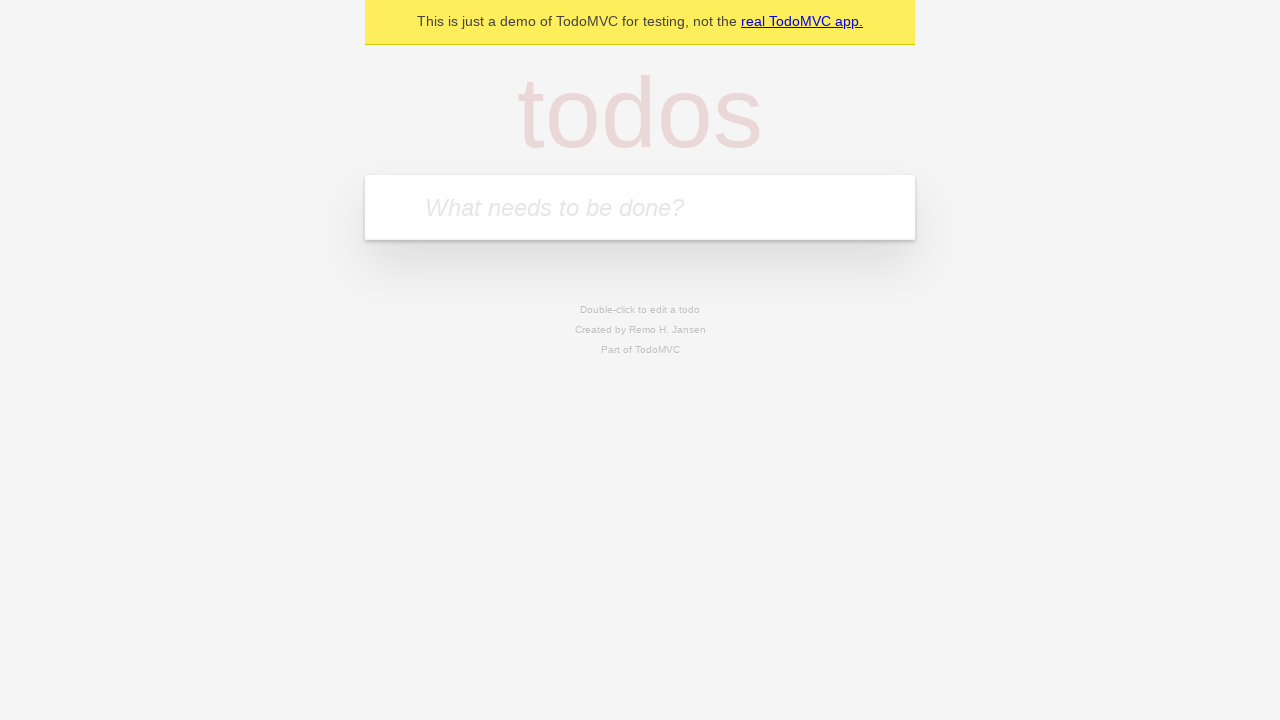

Located the 'What needs to be done?' input field
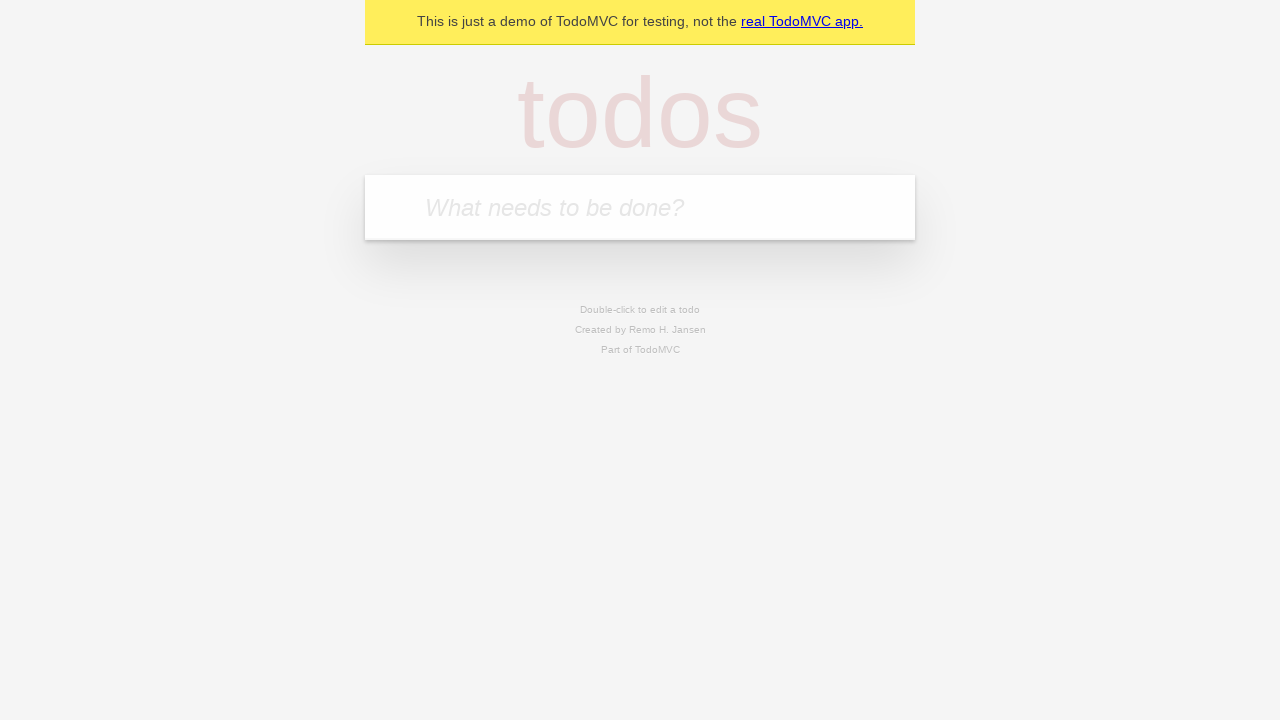

Filled first todo: 'buy some cheese' on internal:attr=[placeholder="What needs to be done?"i]
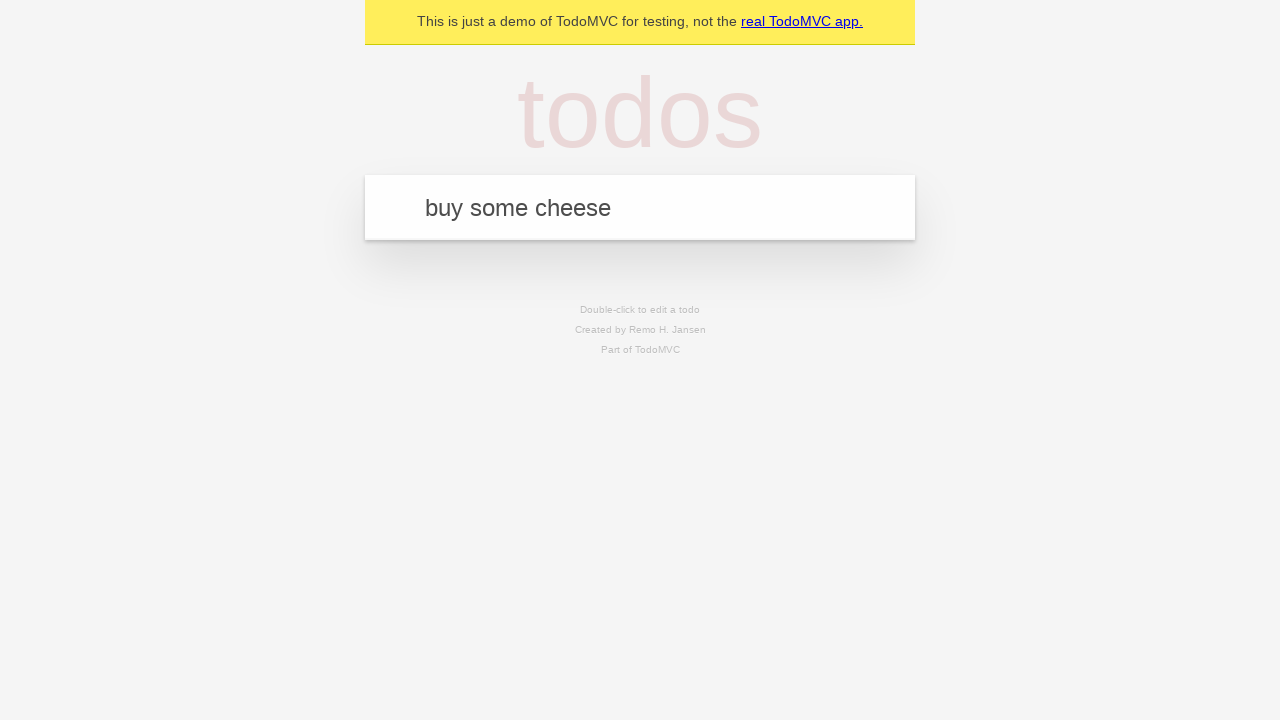

Pressed Enter to add first todo on internal:attr=[placeholder="What needs to be done?"i]
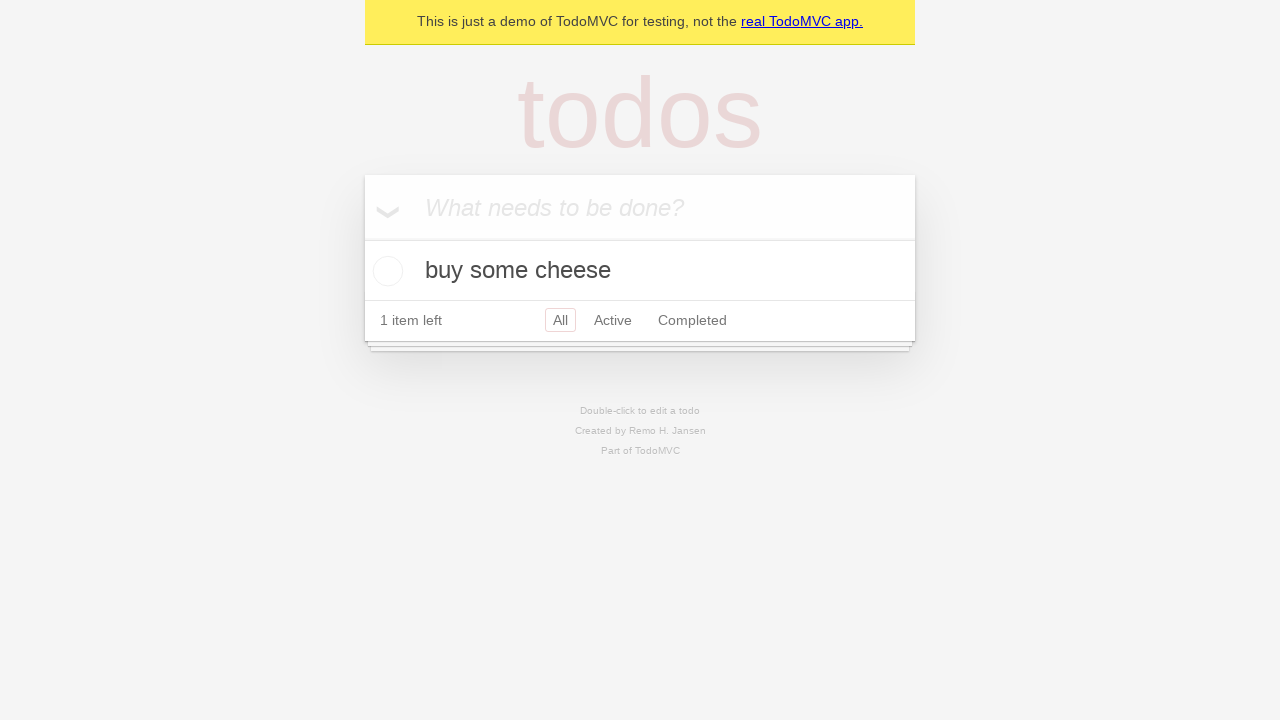

Filled second todo: 'feed the cat' on internal:attr=[placeholder="What needs to be done?"i]
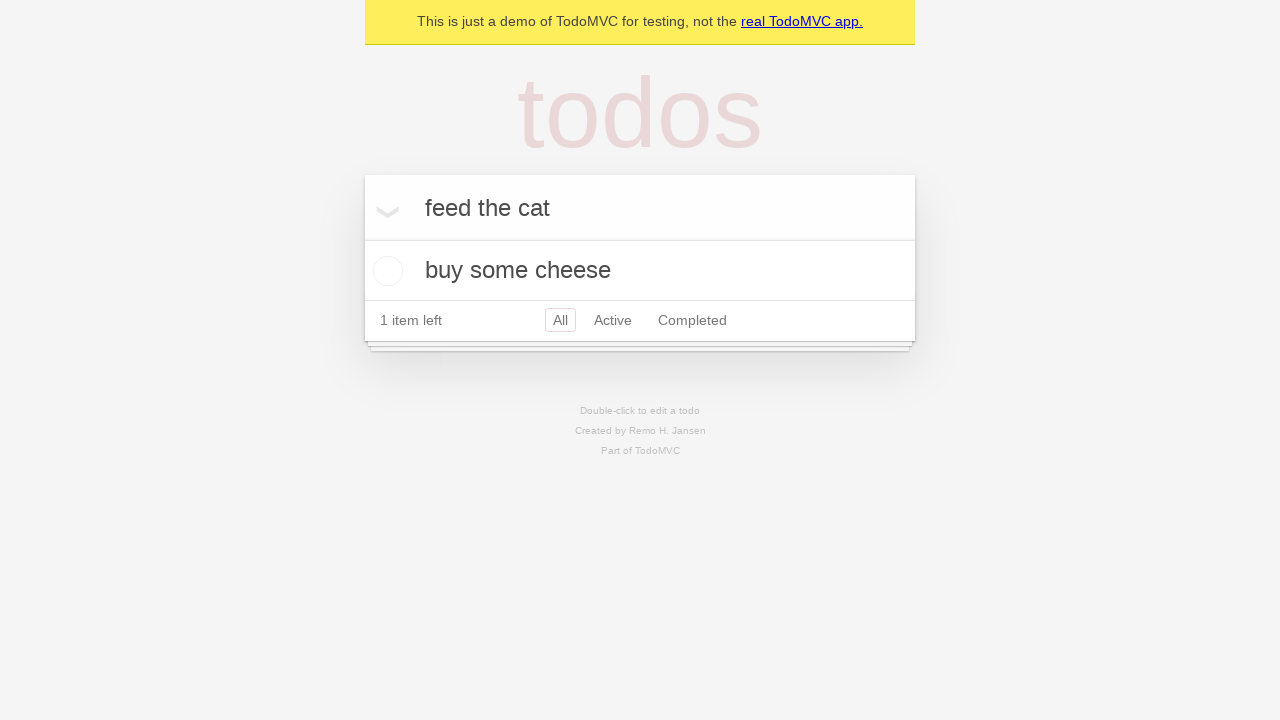

Pressed Enter to add second todo on internal:attr=[placeholder="What needs to be done?"i]
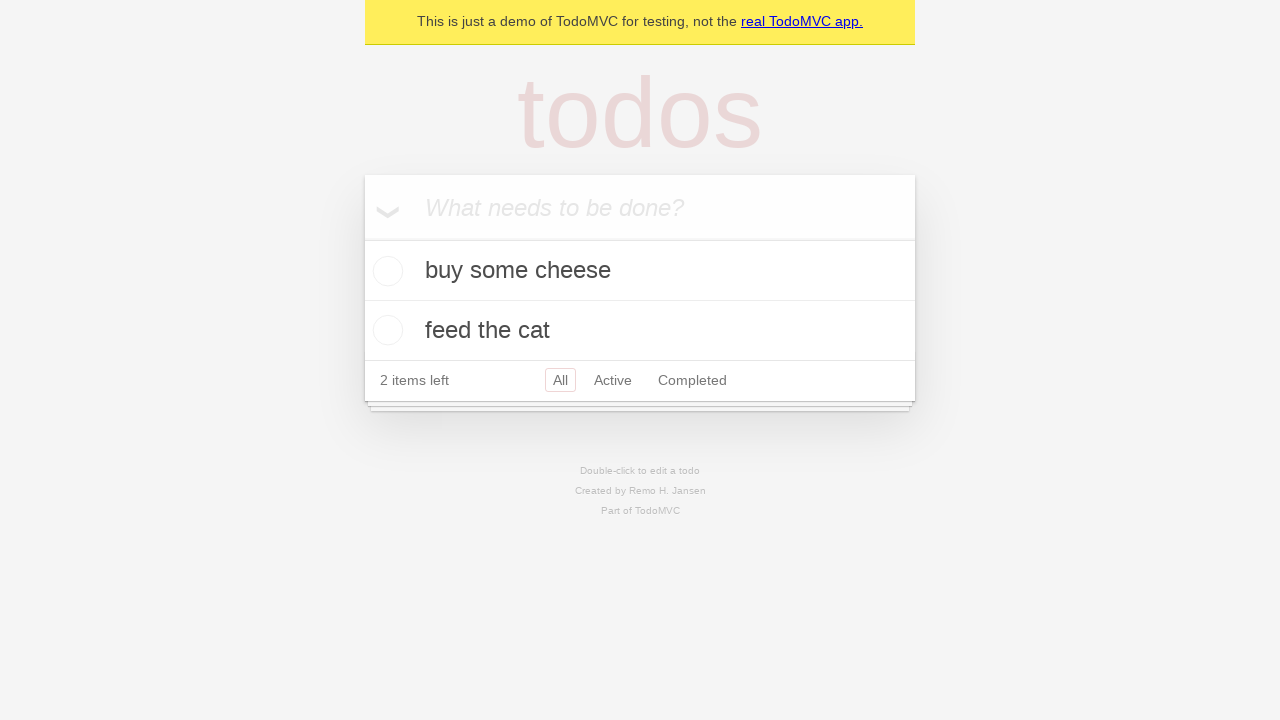

Filled third todo: 'book a doctors appointment' on internal:attr=[placeholder="What needs to be done?"i]
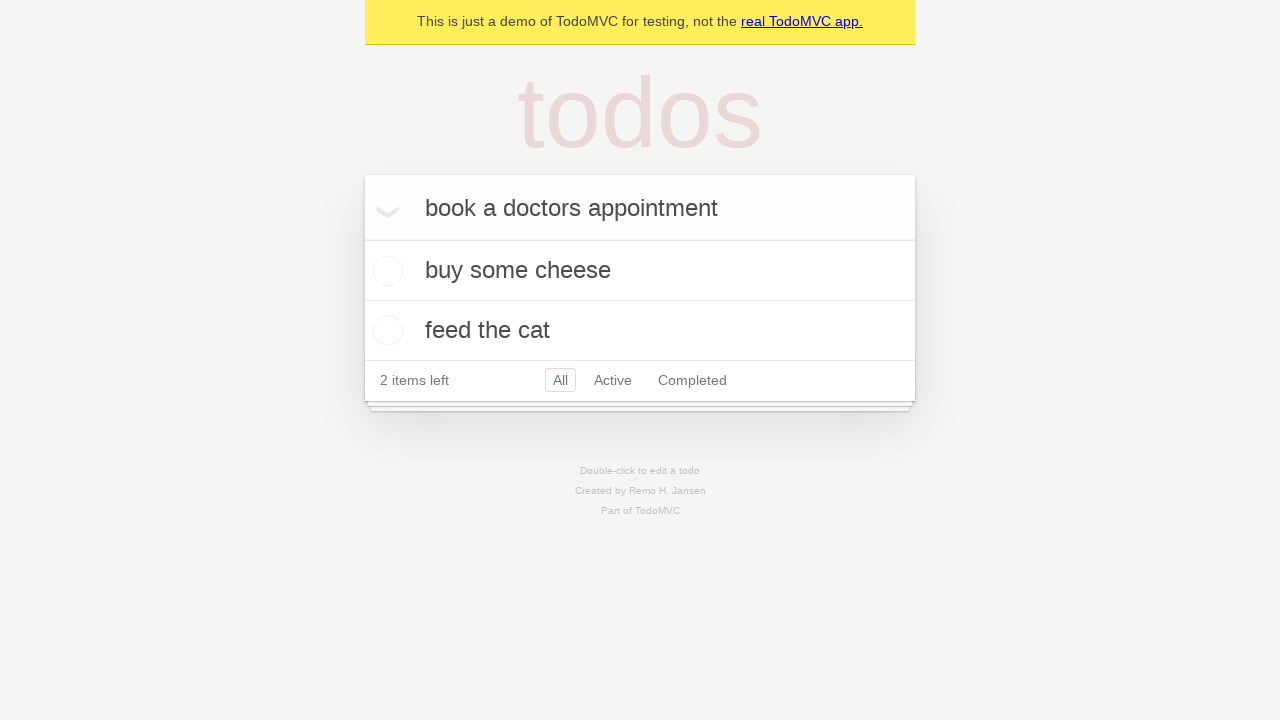

Pressed Enter to add third todo on internal:attr=[placeholder="What needs to be done?"i]
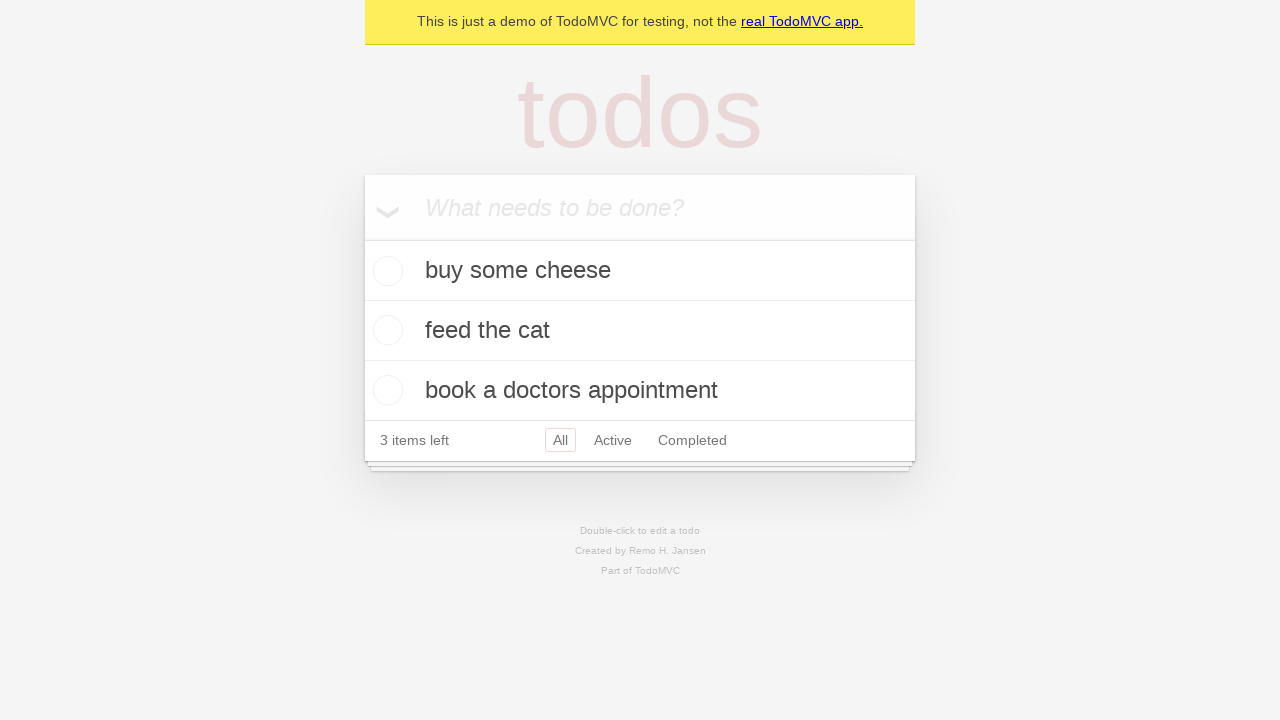

Waited for all three todos to be rendered
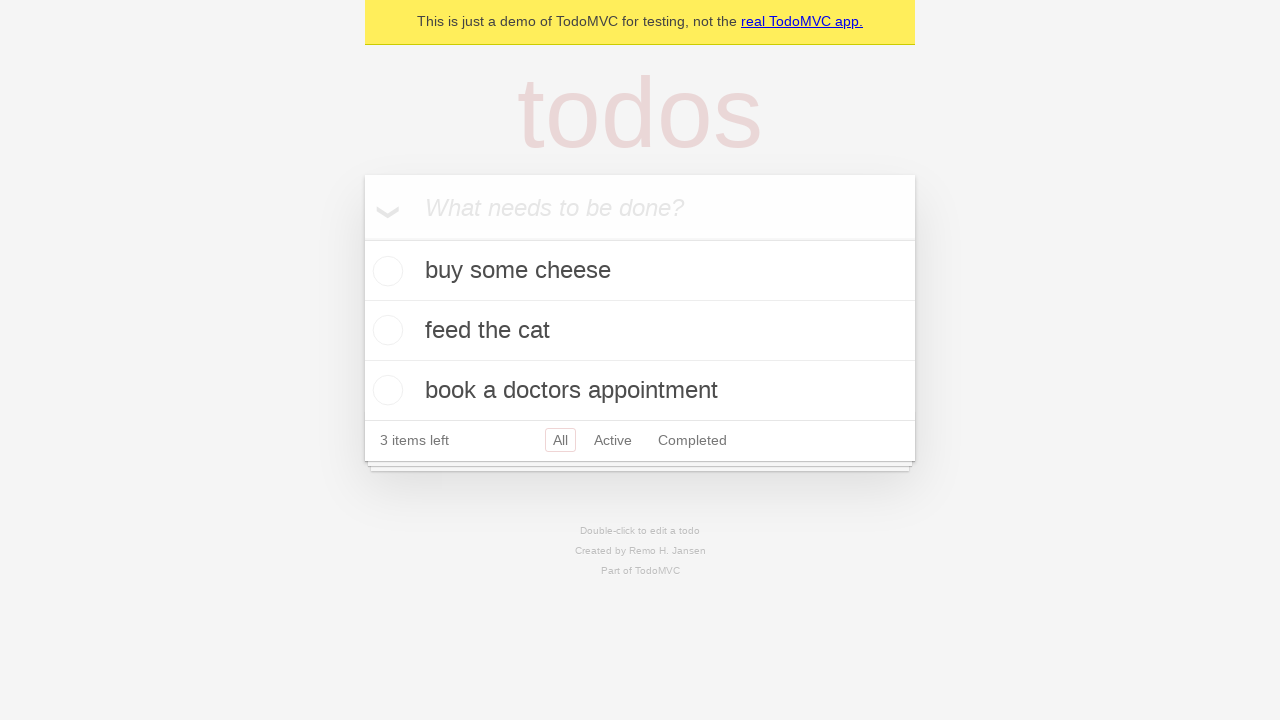

Checked first todo item to mark it as completed at (385, 271) on .todo-list li .toggle >> nth=0
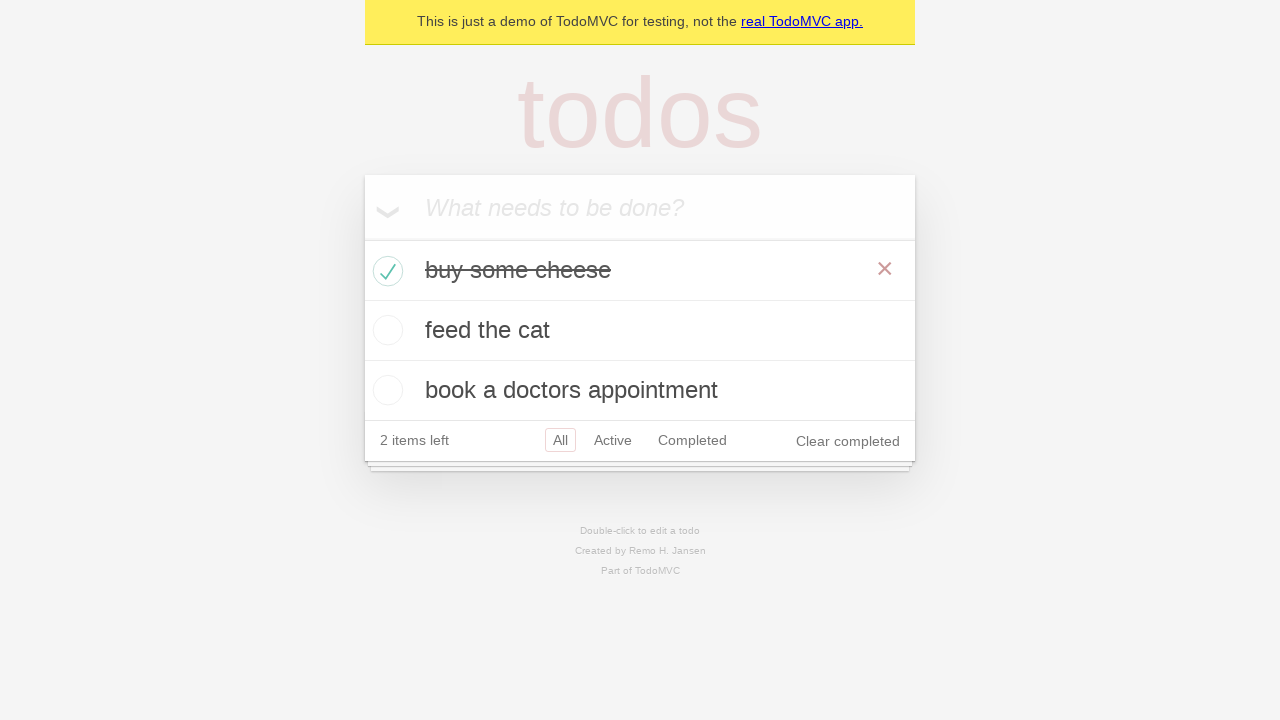

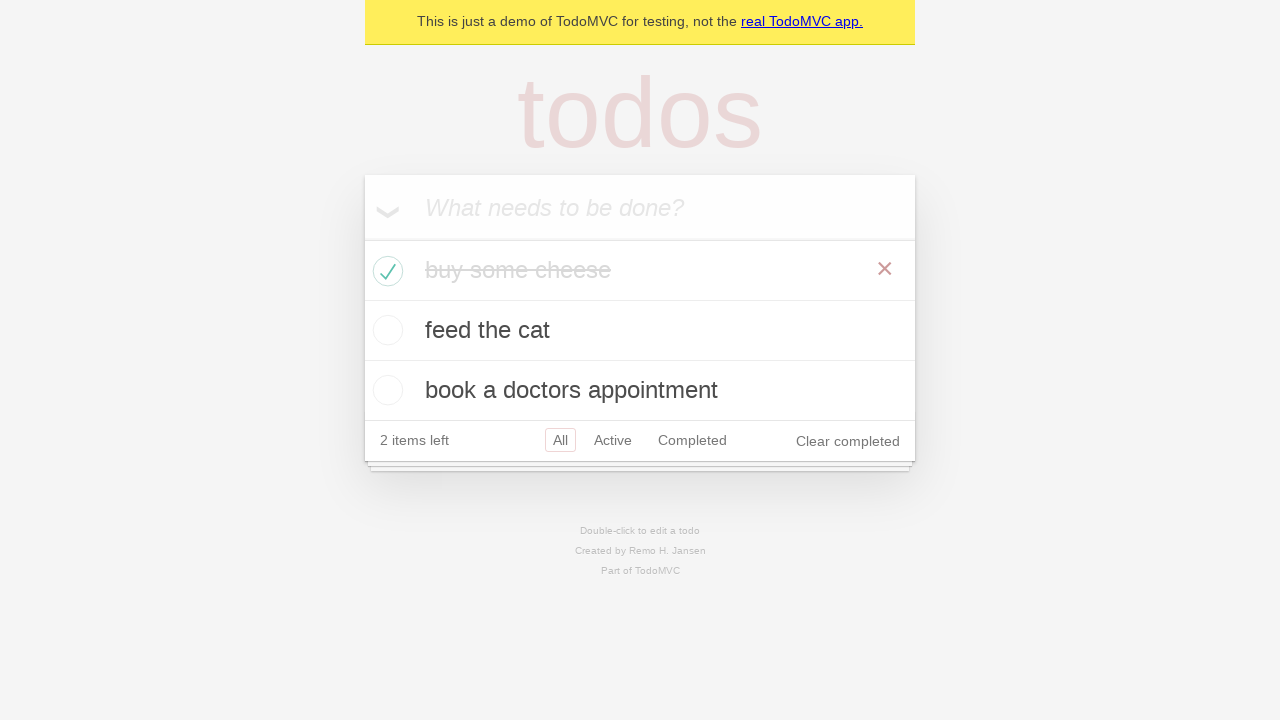